Tests JavaScript scrolling functionality by navigating to a registration page and scrolling to bring the submit button into view using JavaScript execution.

Starting URL: https://demo.automationtesting.in/Register.html

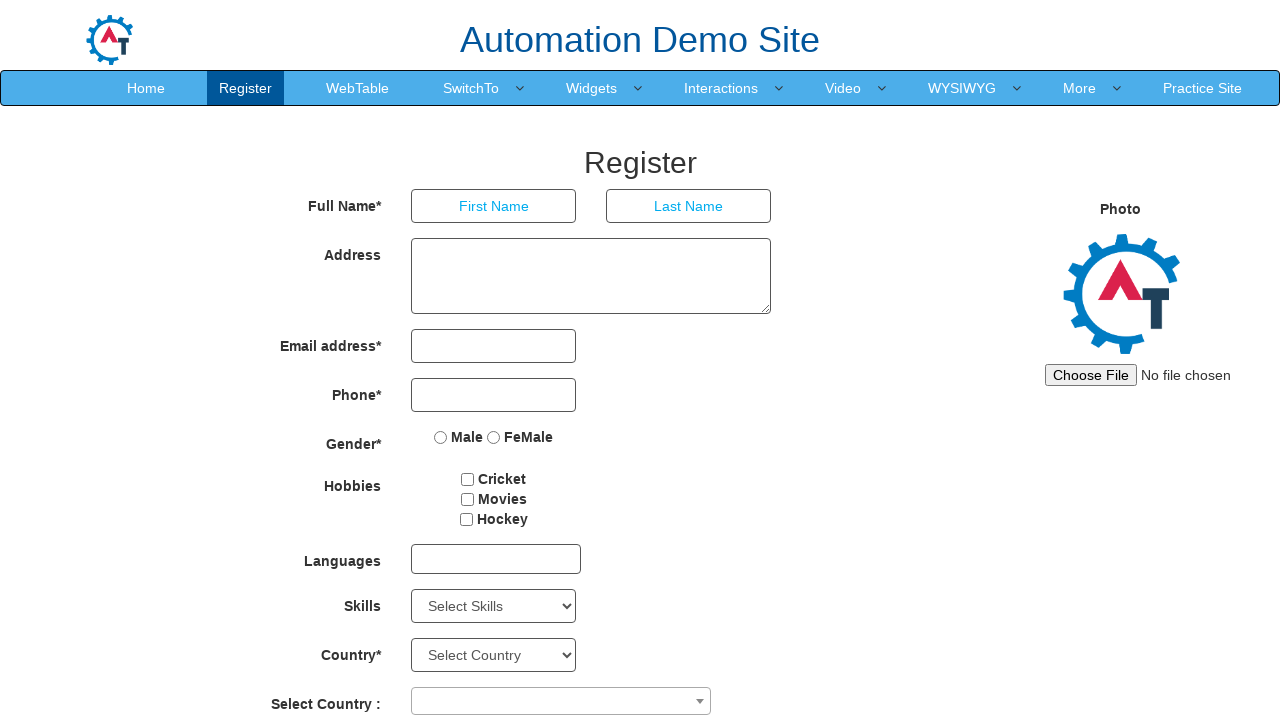

Waited for confirm password field to be visible
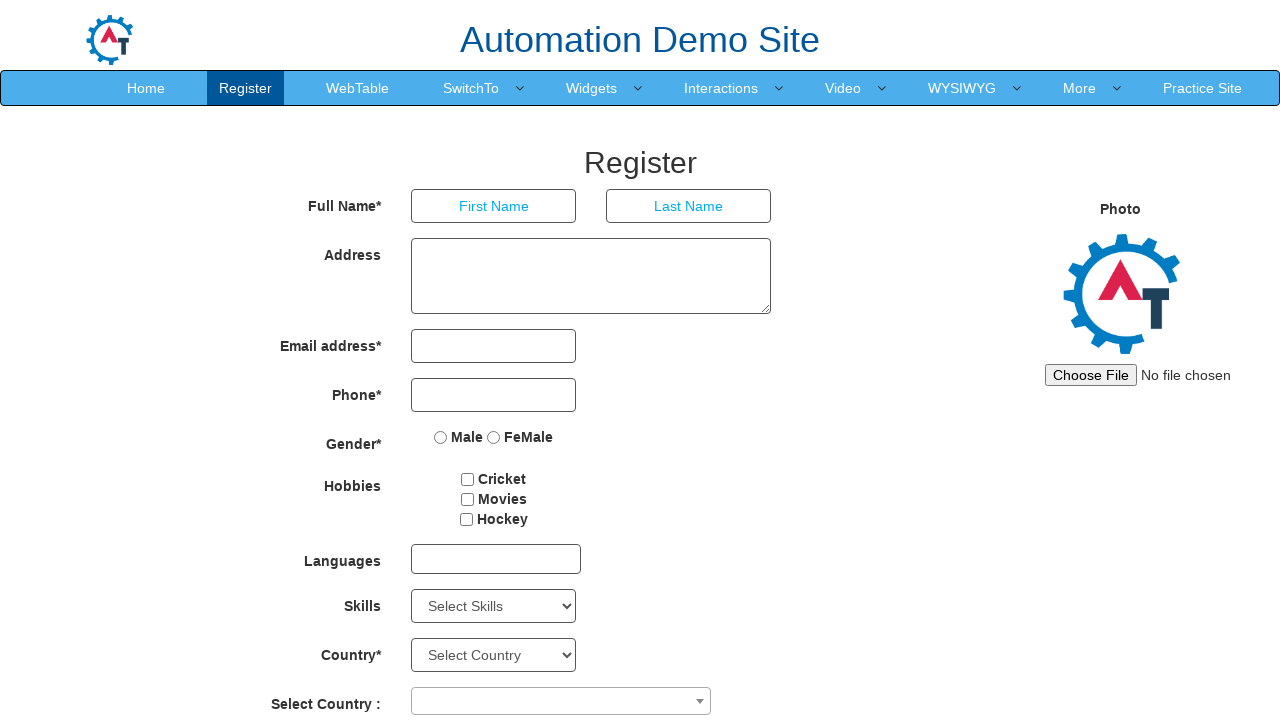

Scrolled submit button into view using JavaScript
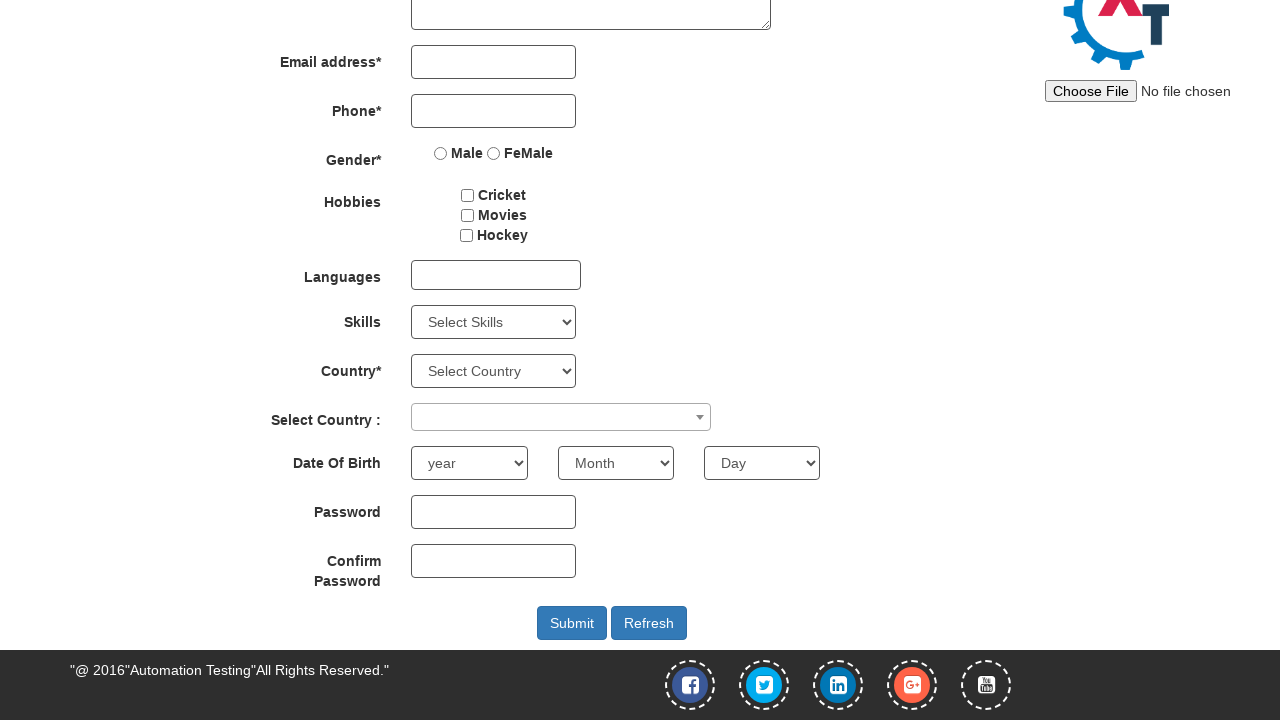

Waited 1 second to verify scroll completed
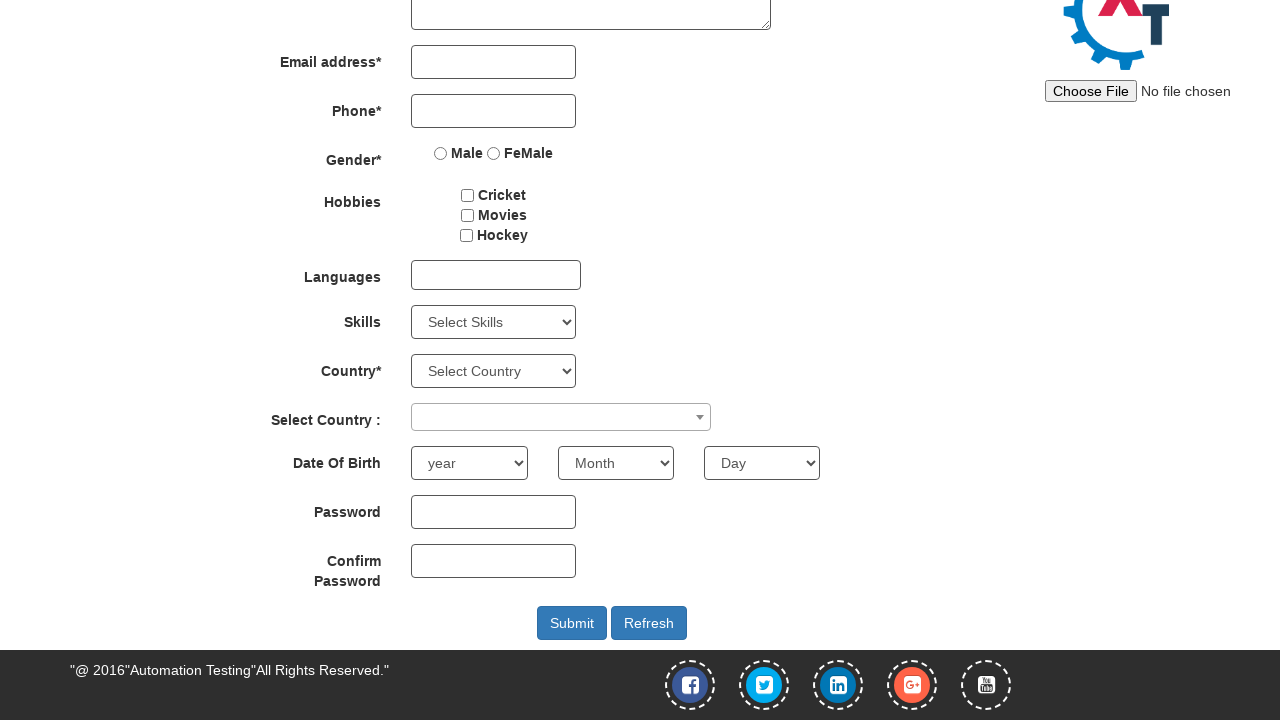

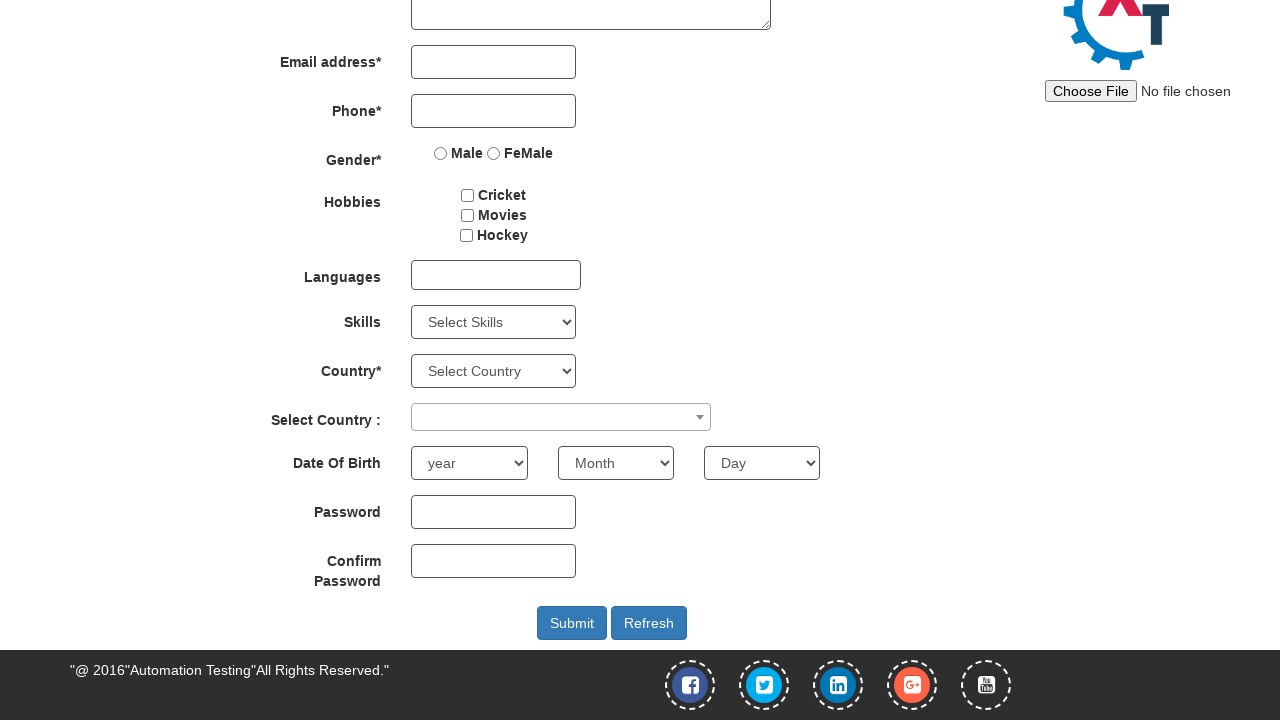